Tests window handling by clicking a button that opens a new window, then switches to and closes that window

Starting URL: https://demoqa.com/browser-windows

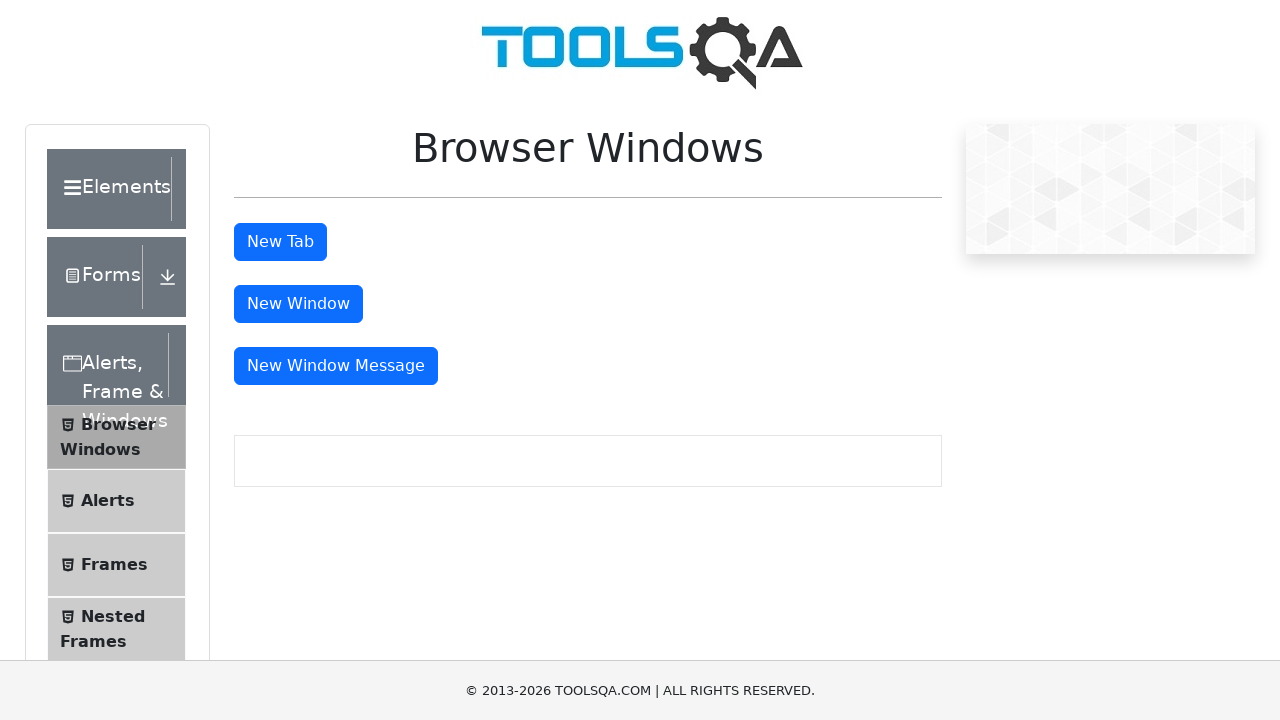

Clicked window button to open new window at (298, 304) on #windowButton
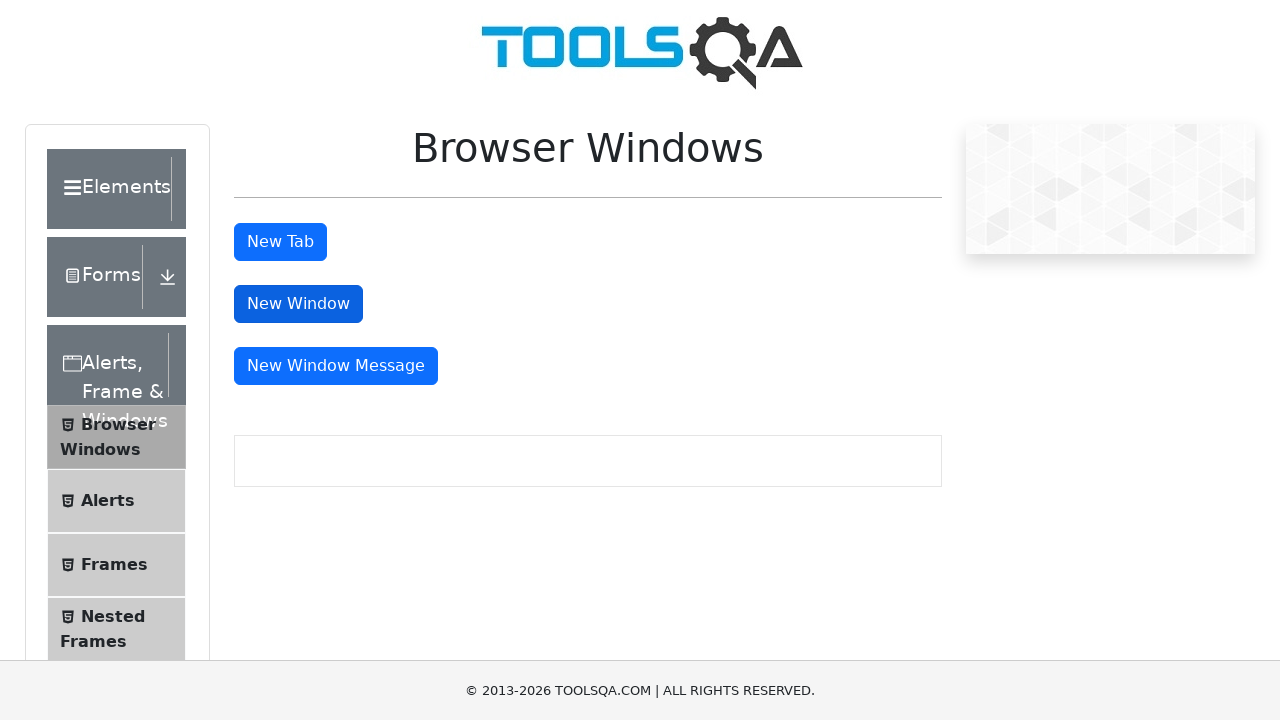

New window opened and captured
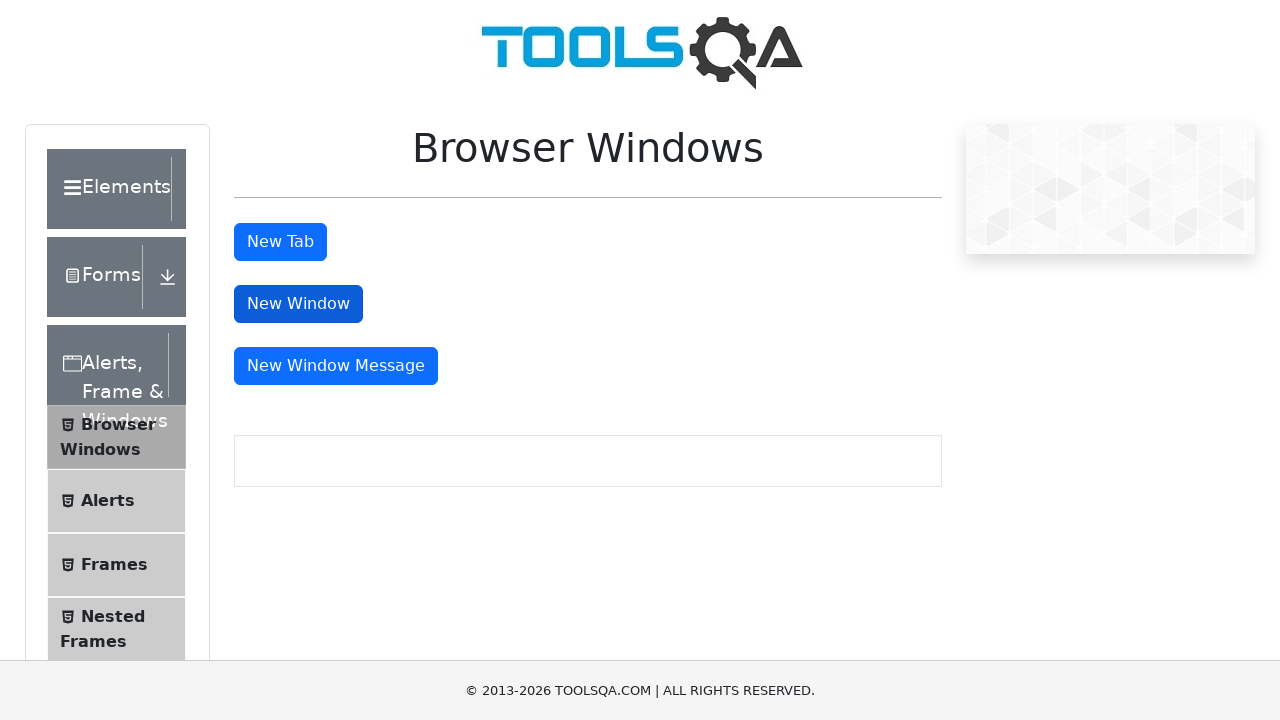

New window page fully loaded
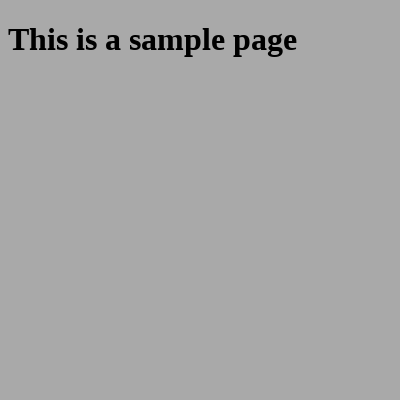

Closed the new window
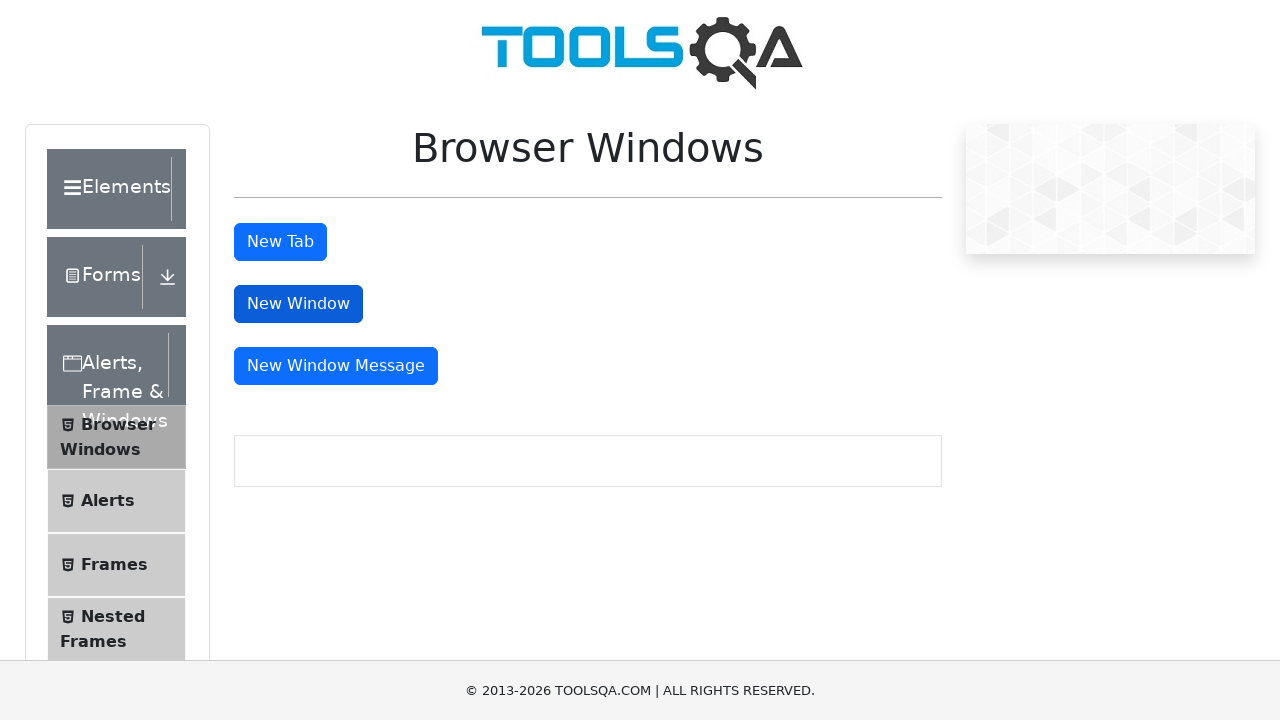

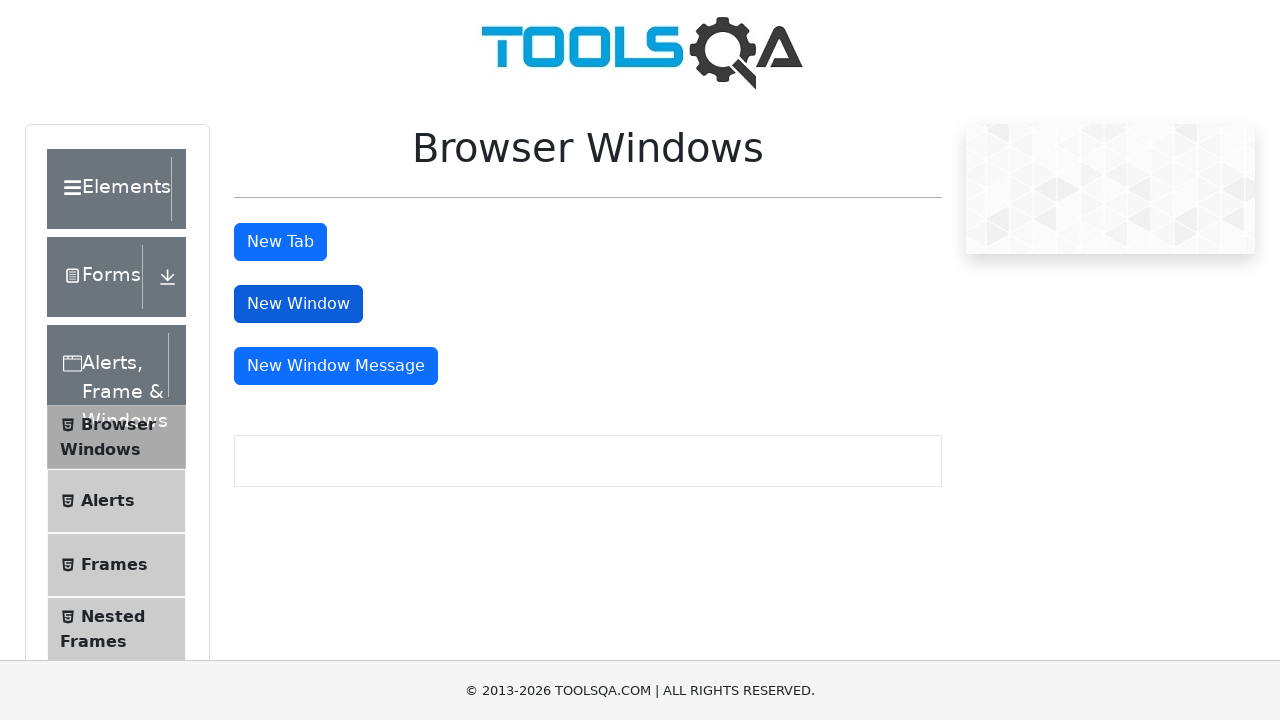